Tests the "Get started" link navigation by clicking it and verifying the Installation heading appears

Starting URL: https://playwright.dev

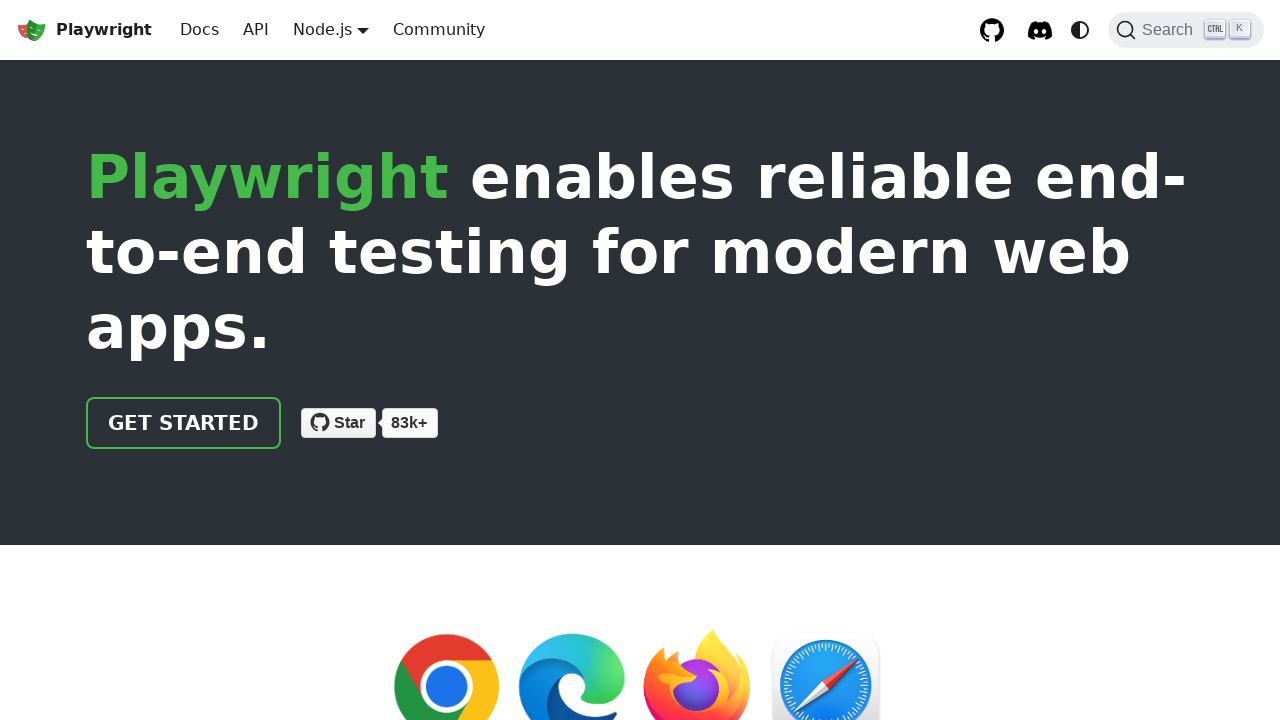

Clicked 'Get started' link at (184, 423) on text=Get started
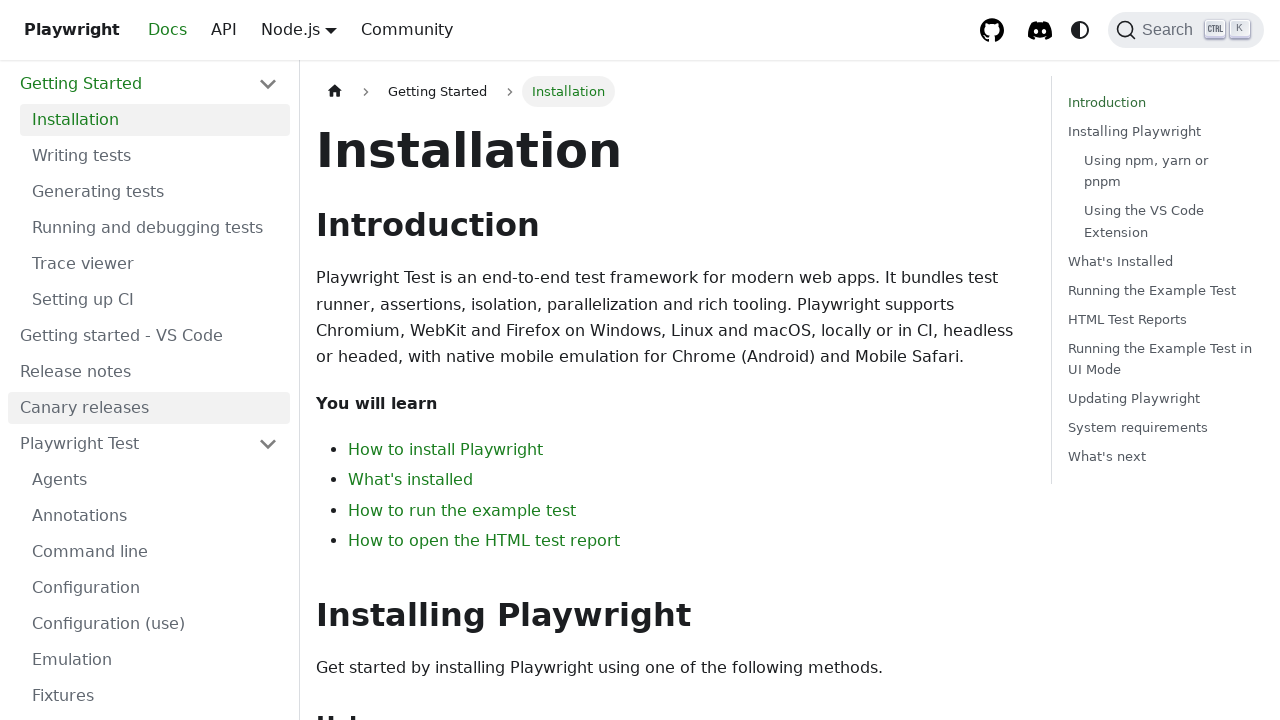

Installation heading appeared after navigation
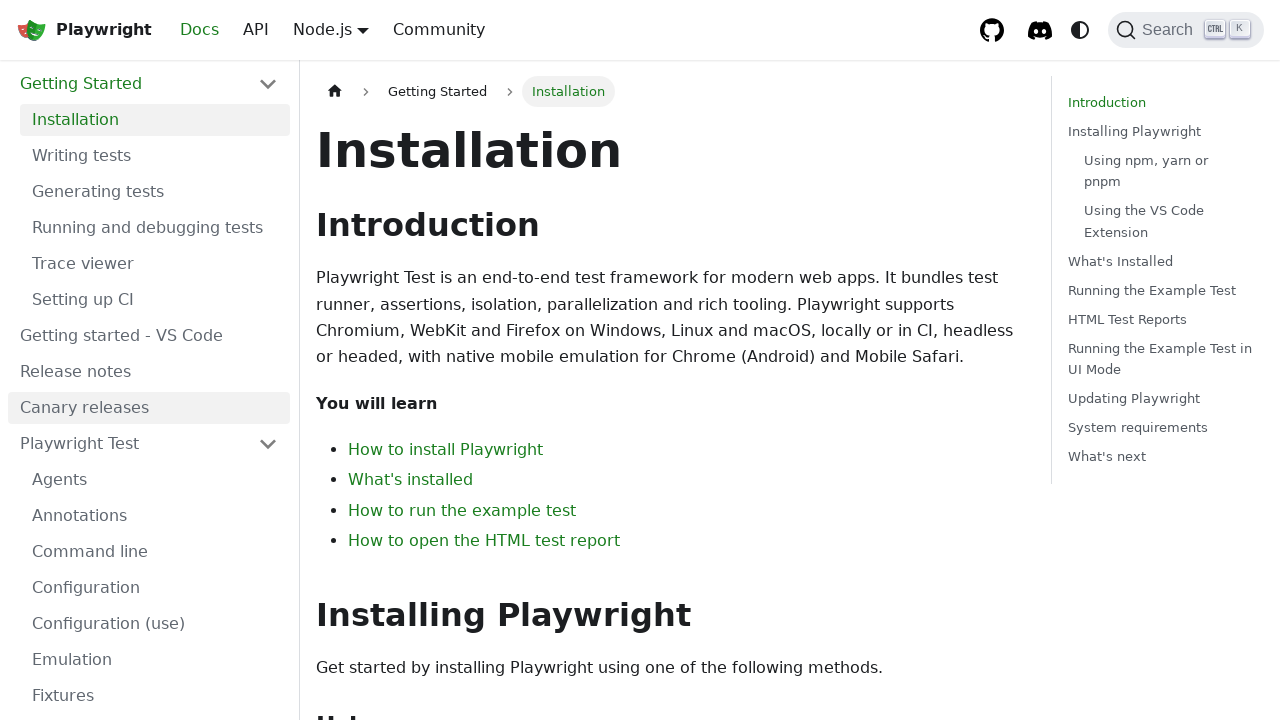

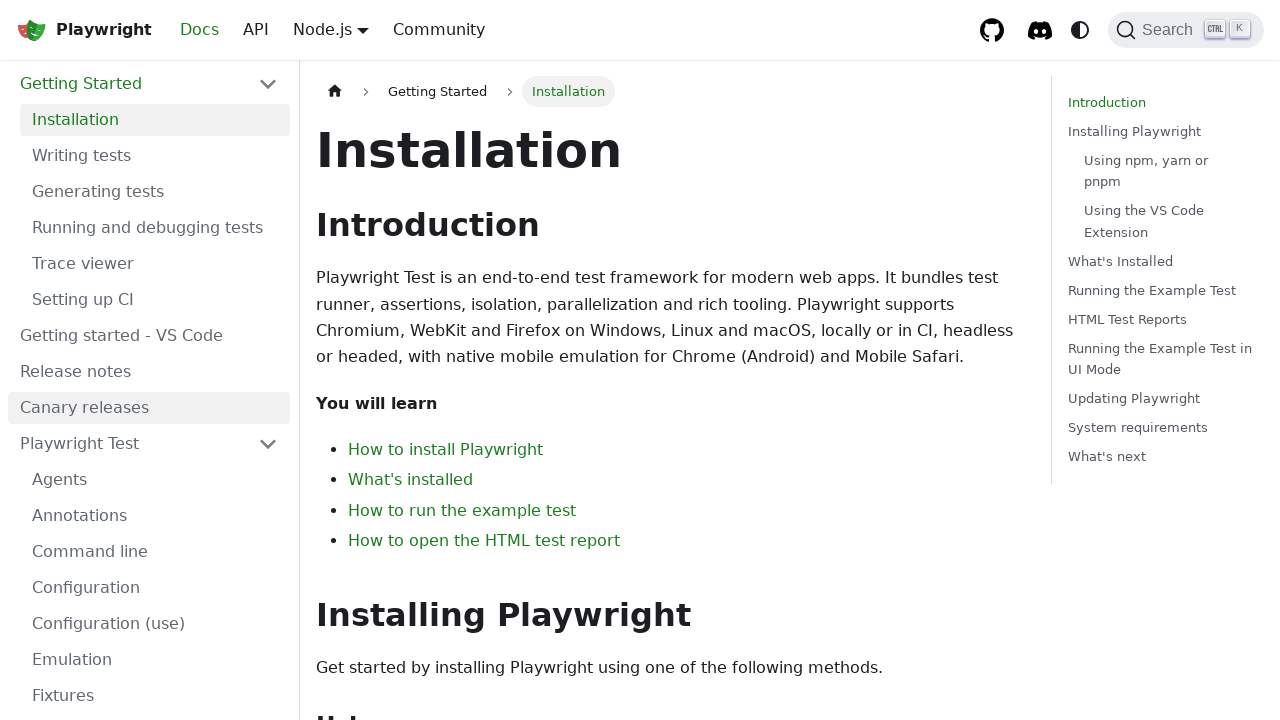